Opens saucedemo.com and maximizes the browser window

Starting URL: https://www.saucedemo.com/

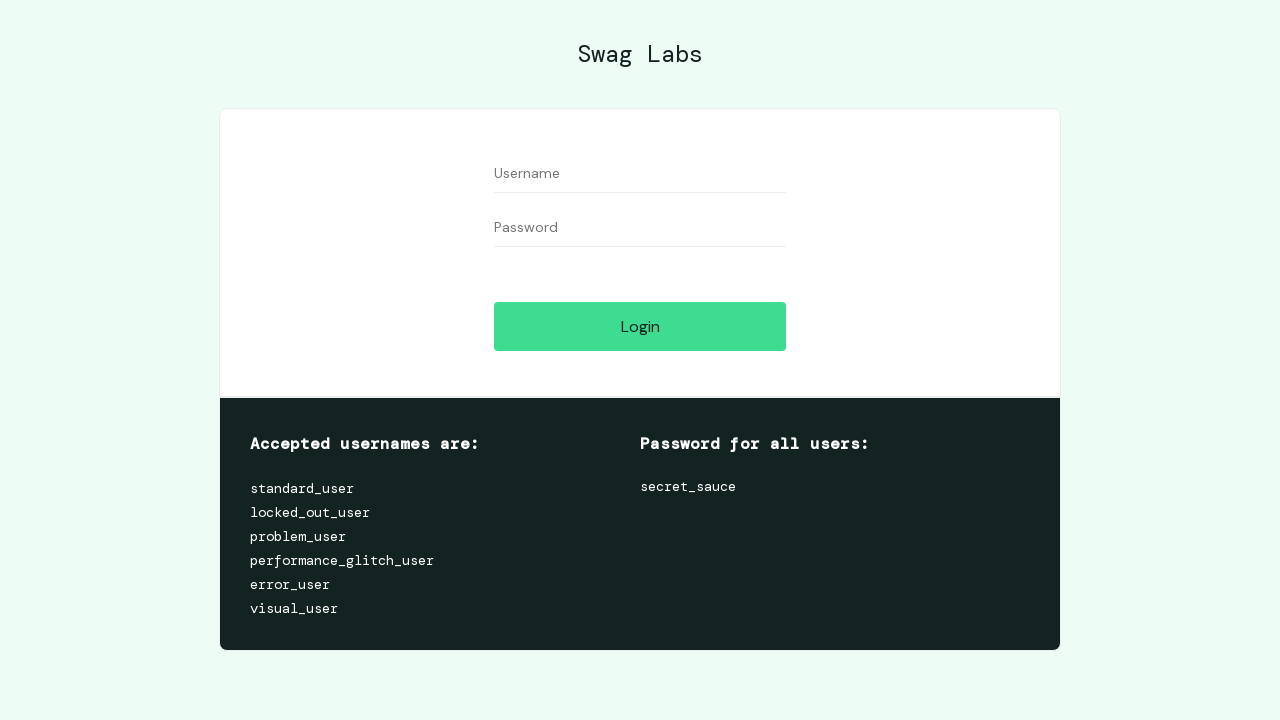

Navigated to saucedemo.com
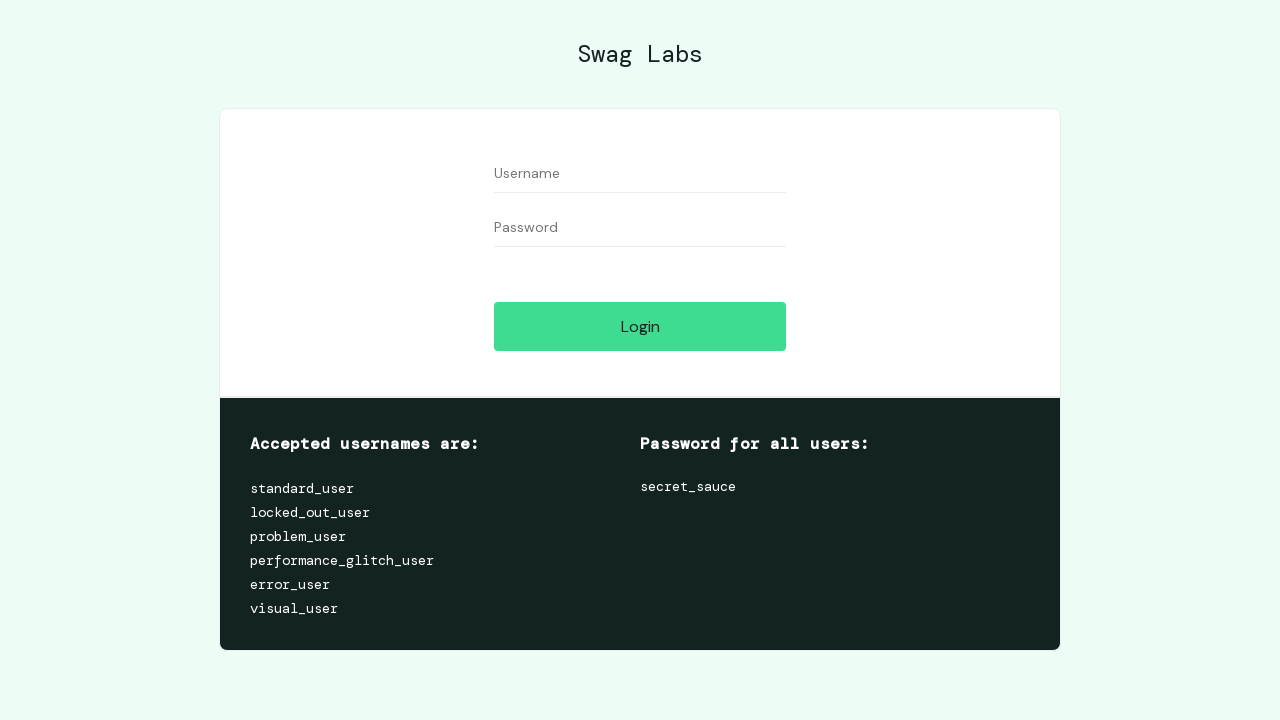

Maximized browser window
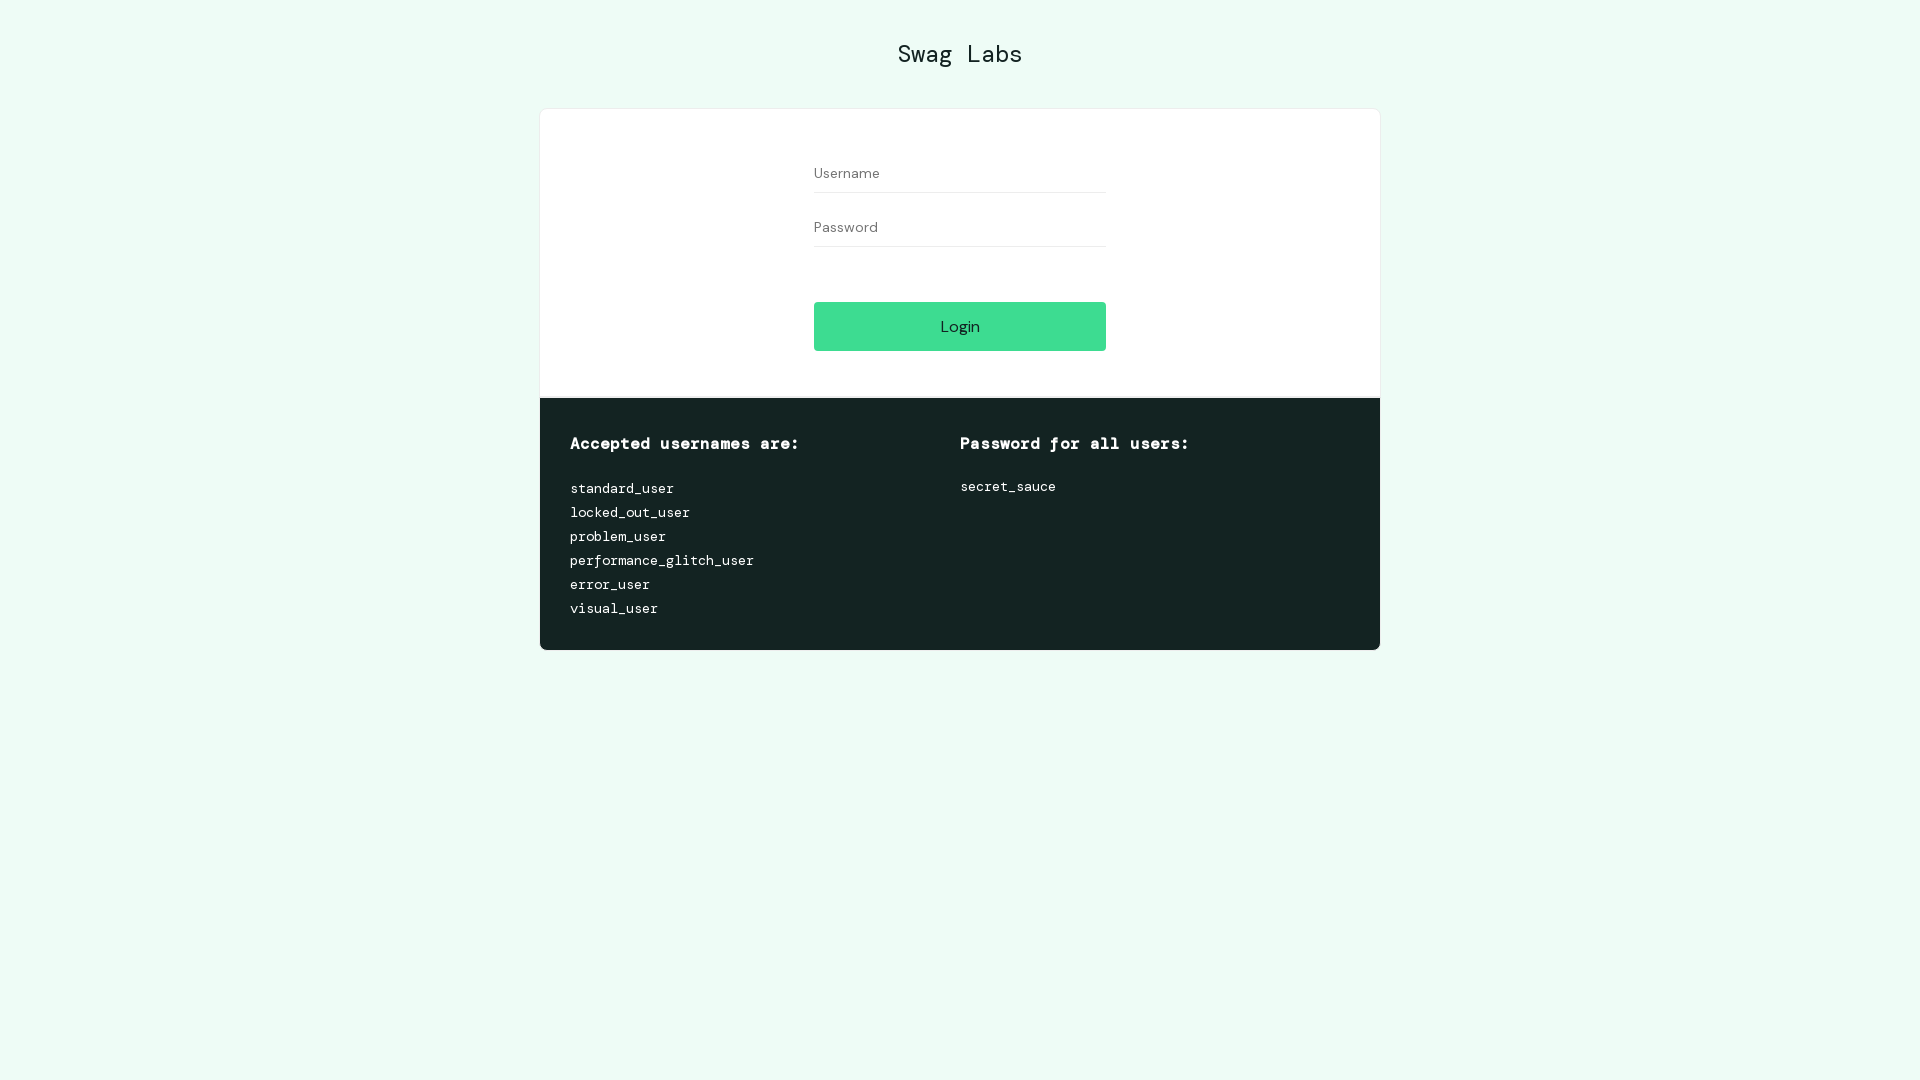

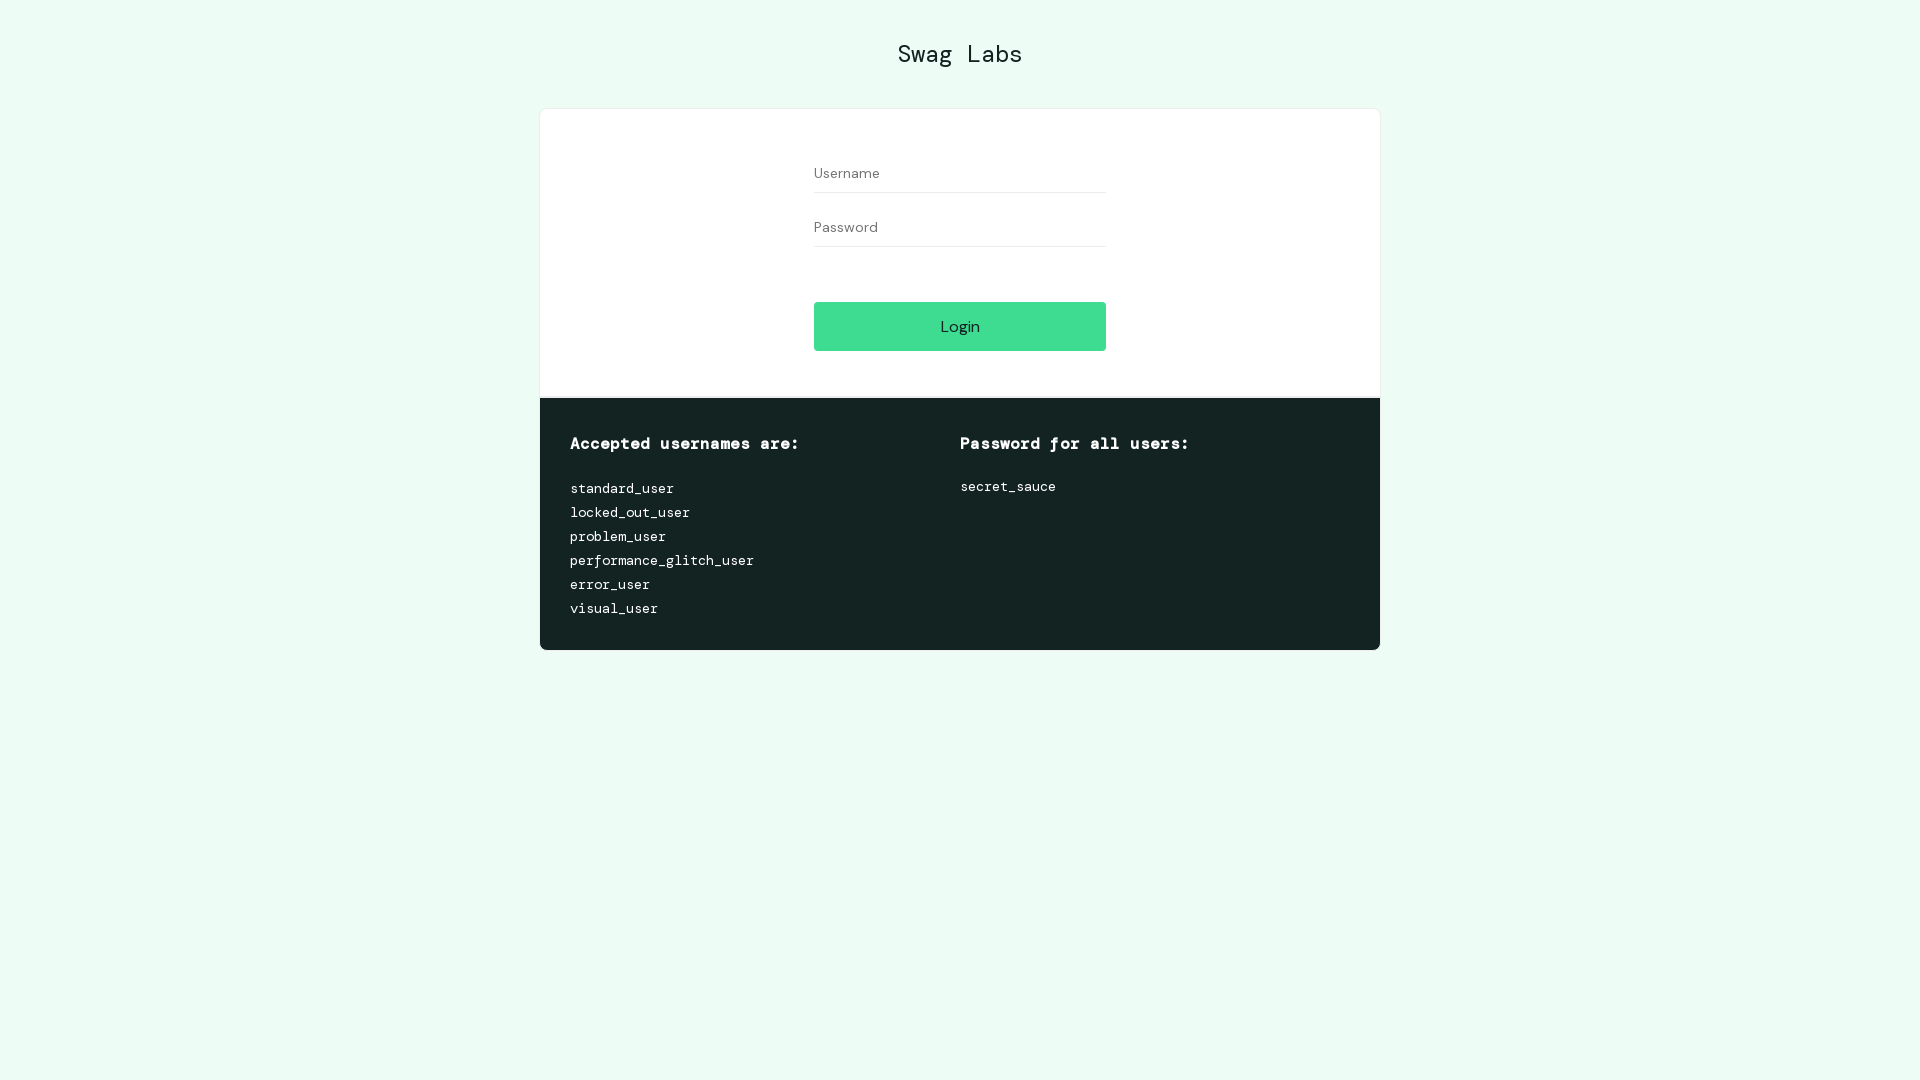